Tests table sorting functionality by clicking on the age column header to sort the table and verifying the sort confirmation message appears.

Starting URL: https://erikdark.github.io/zachet_selenium_01/table.html

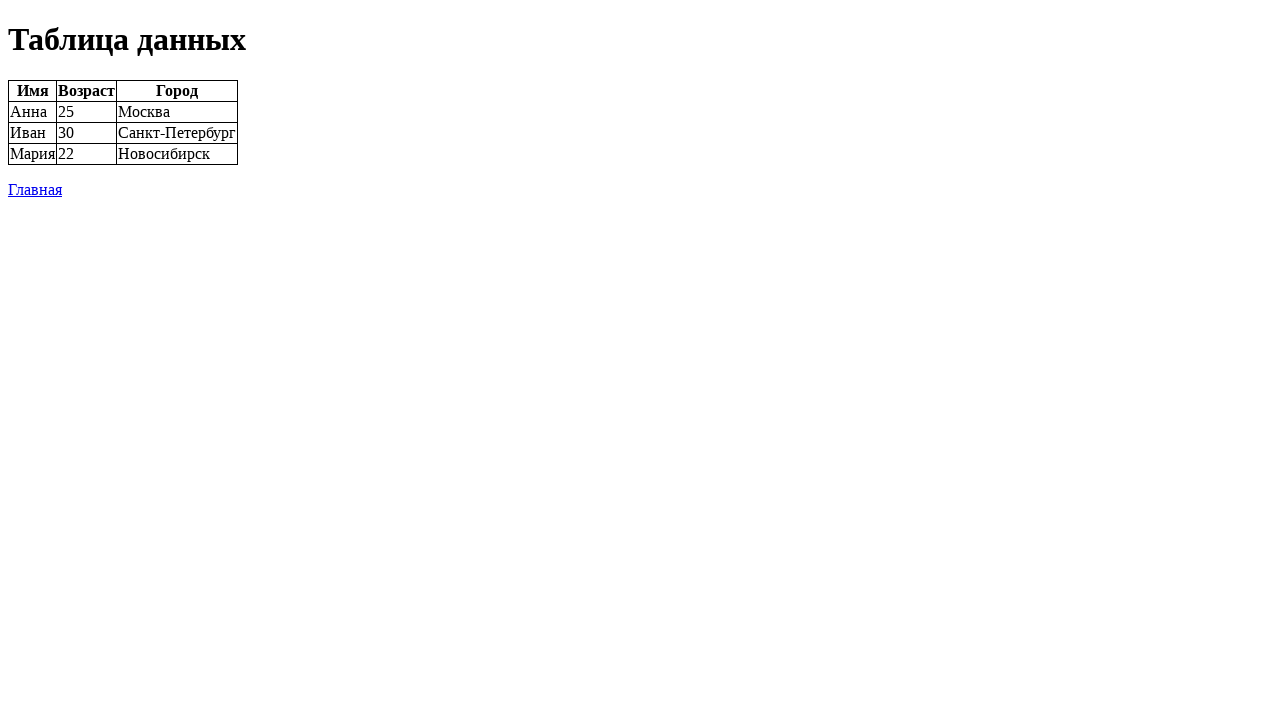

Table element loaded and became visible
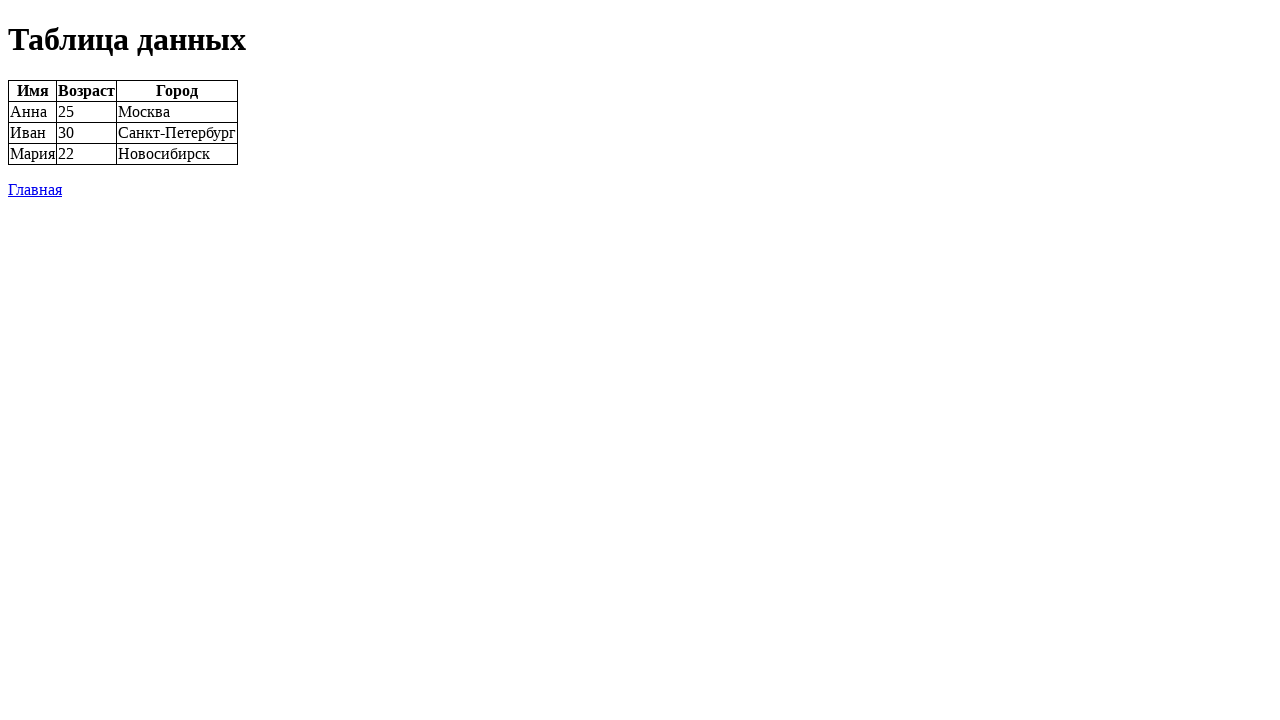

Clicked on age column header to sort table at (86, 91) on th[onclick="sortTable(1)"]
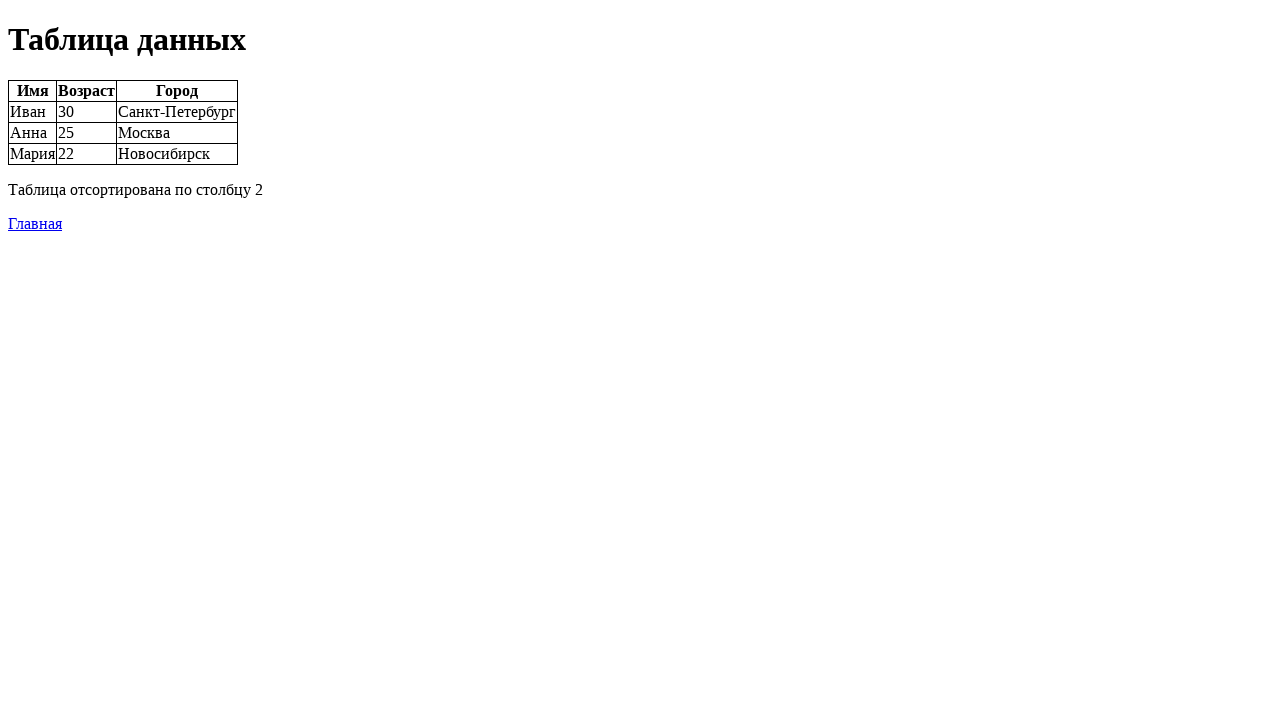

Sort confirmation message appeared
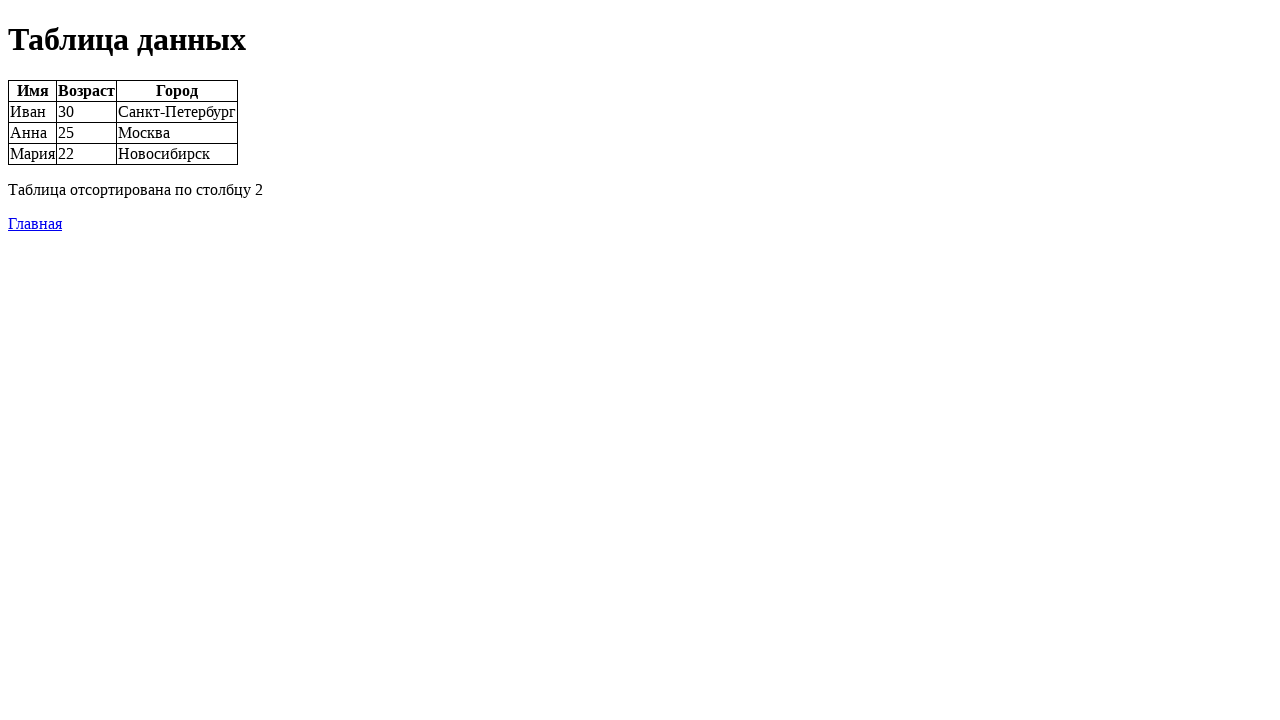

Verified sort confirmation message text: 'Таблица отсортирована по столбцу 2'
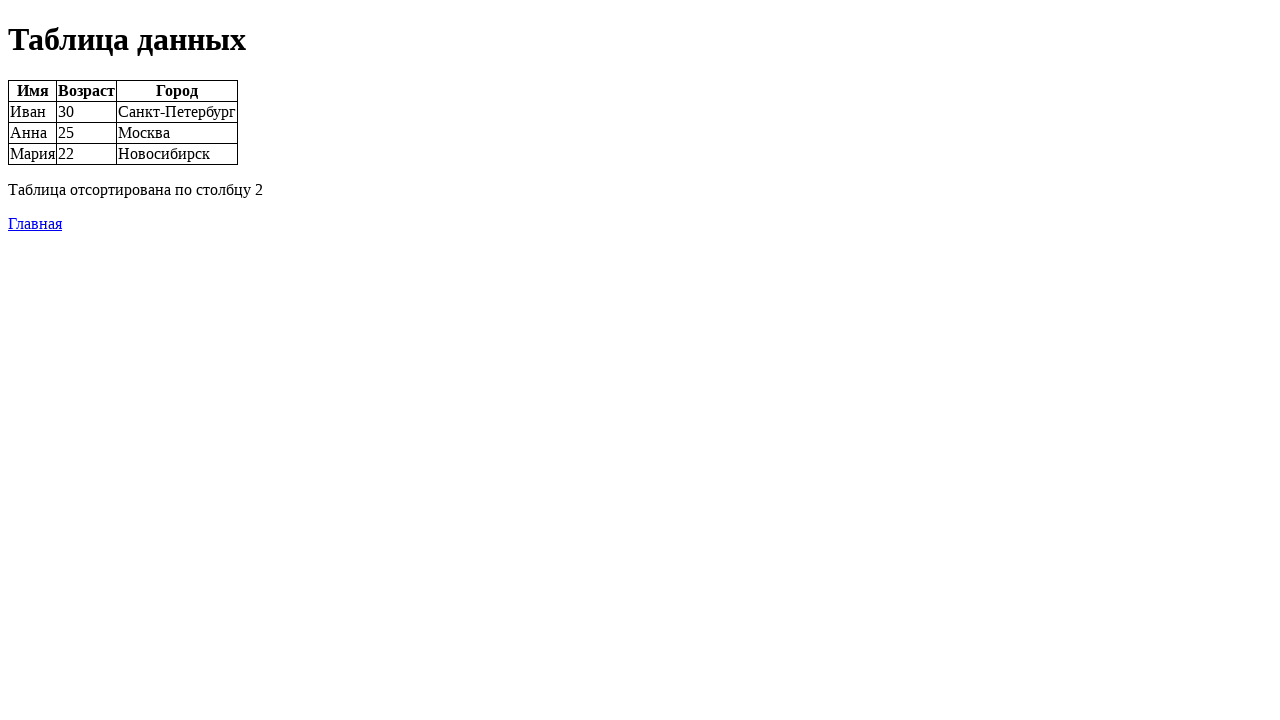

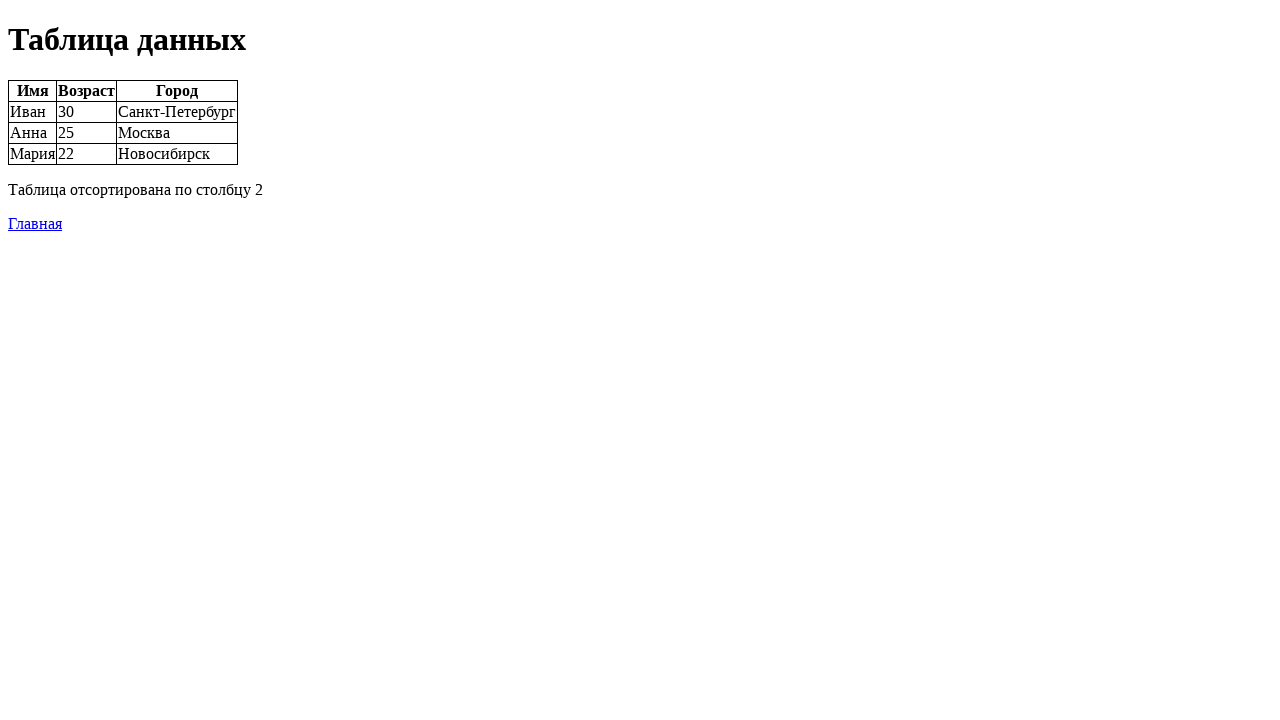